Tests setting content to different iframe levels, verifying element visibility within iframes, and navigating between parent and default content.

Starting URL: https://seleniumbase.io/w3schools/iframes.html

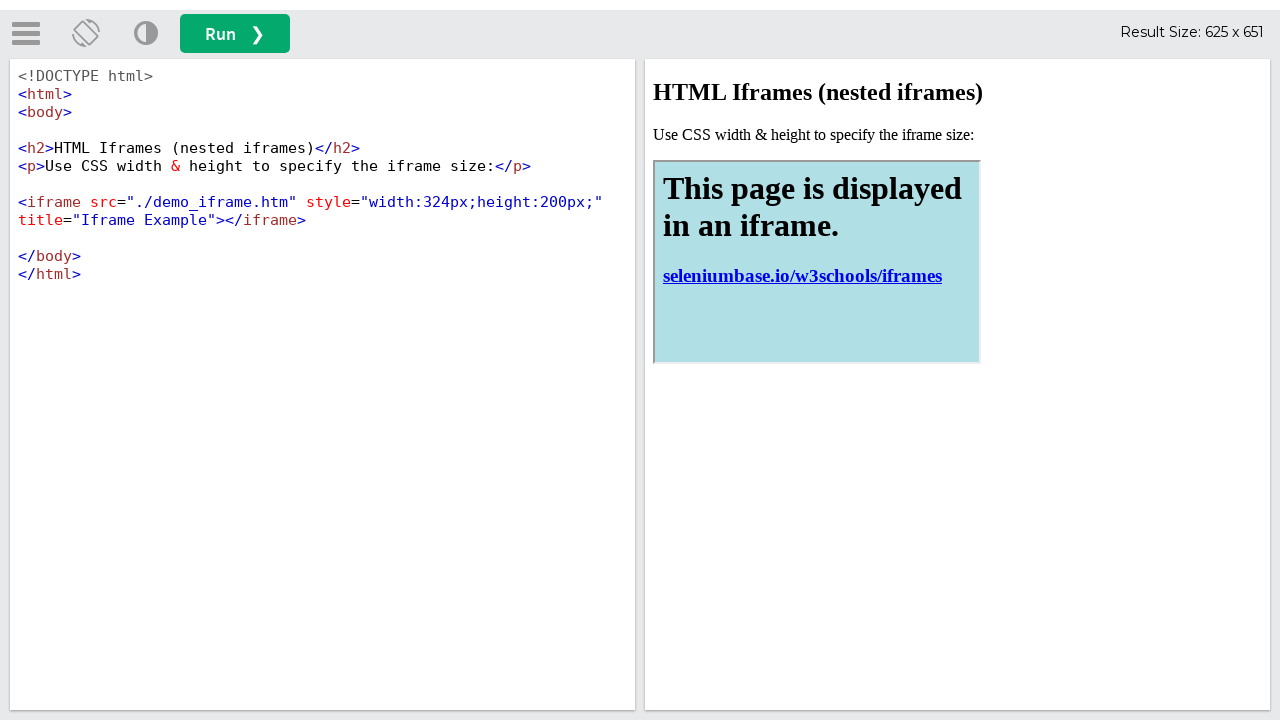

Verified page title contains 'iframe Testing'
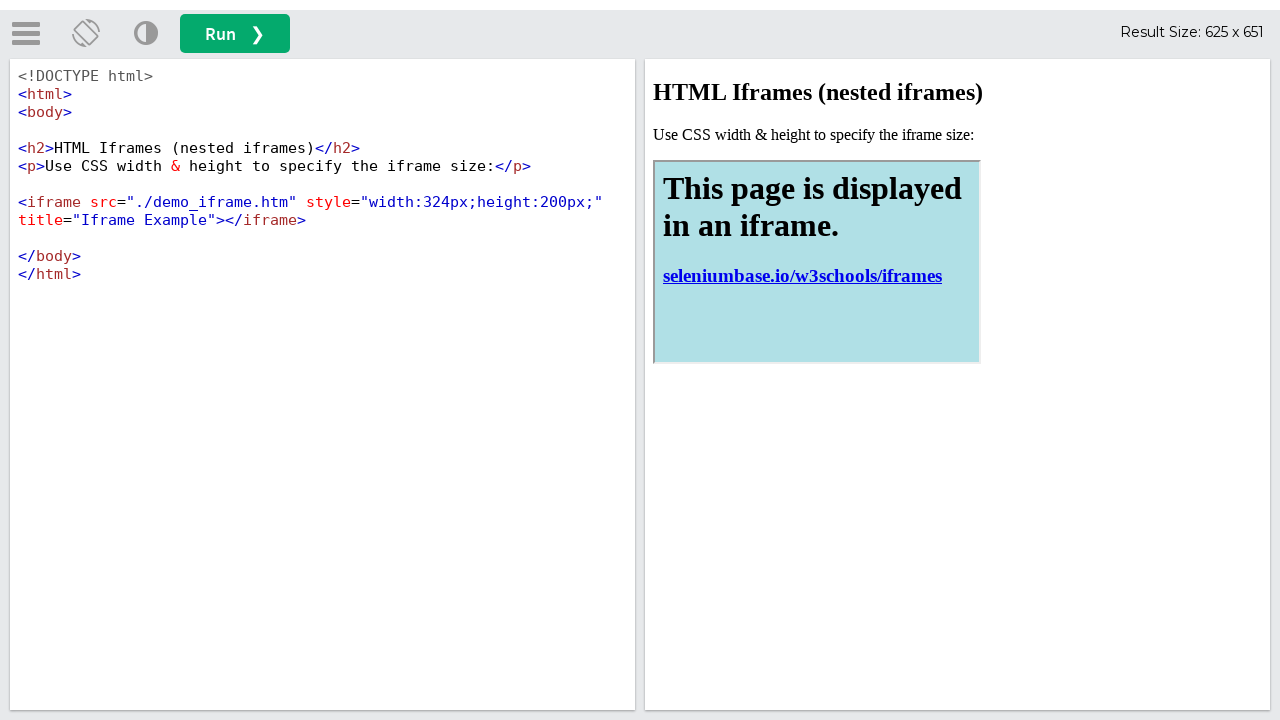

Clicked run button to execute iframe test at (235, 34) on button#runbtn
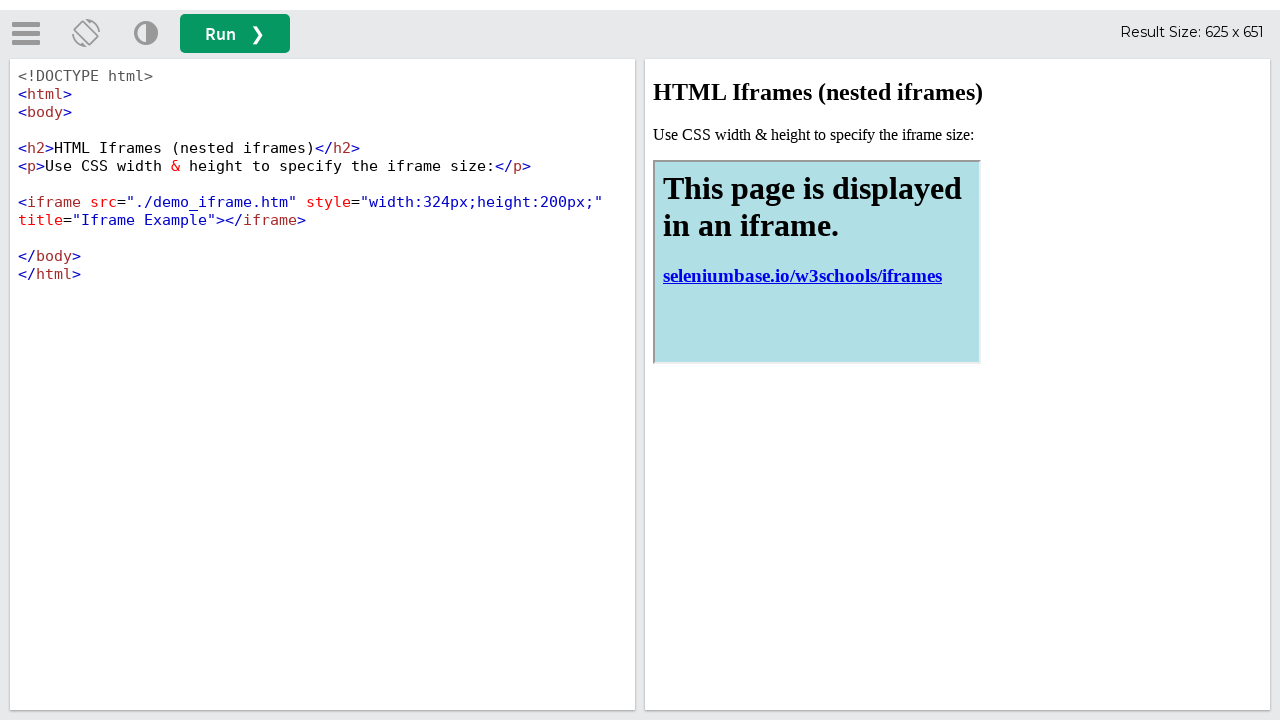

Located first iframe (#iframeResult)
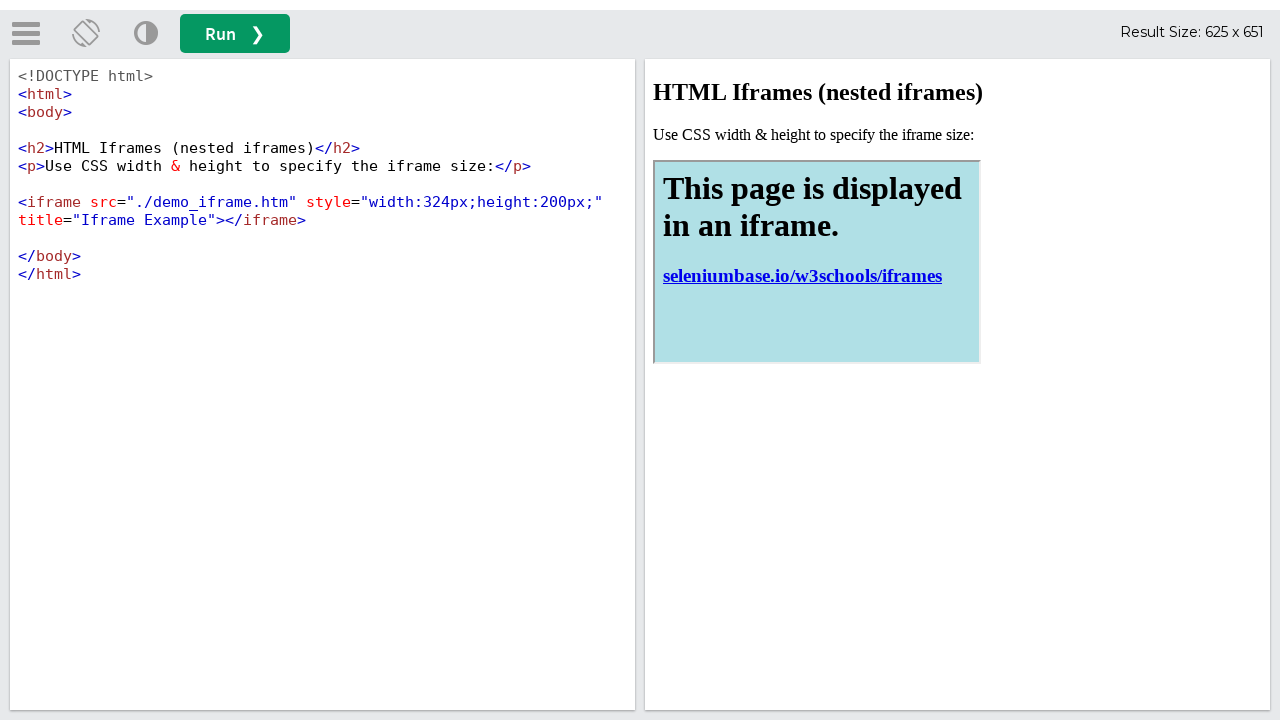

Waited for nested iframe to be visible within first iframe
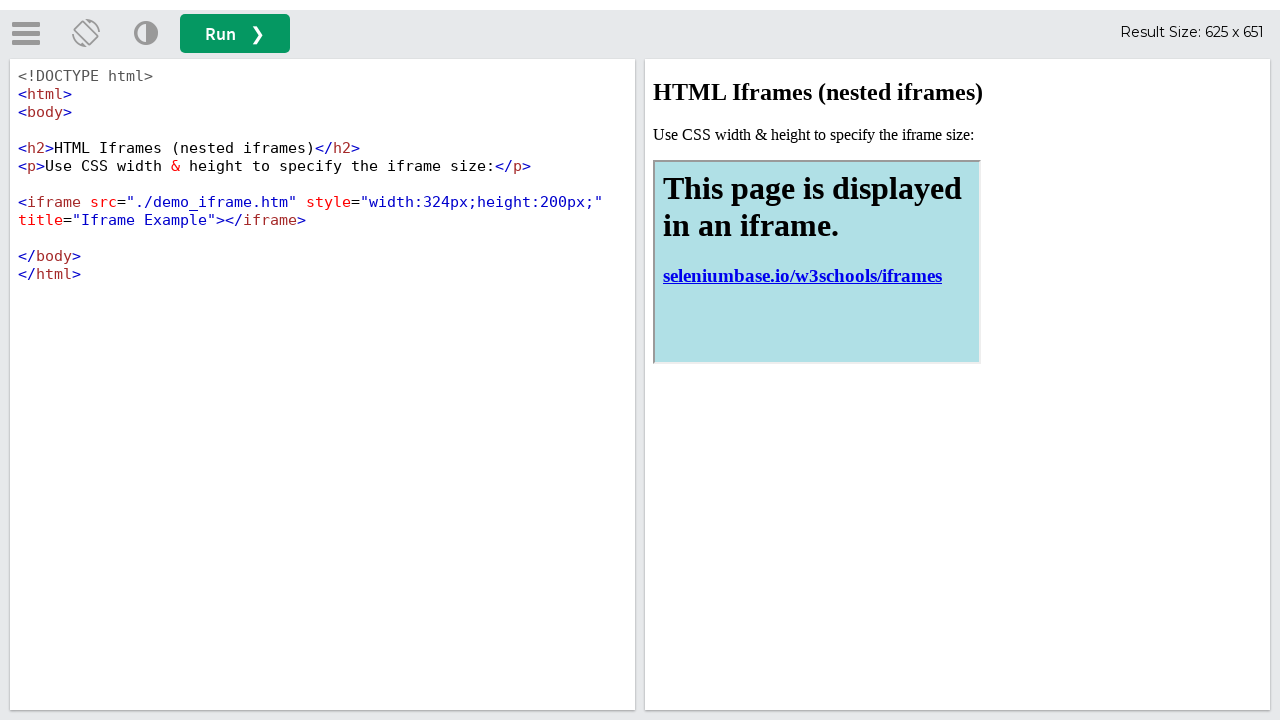

Located nested iframe within first iframe
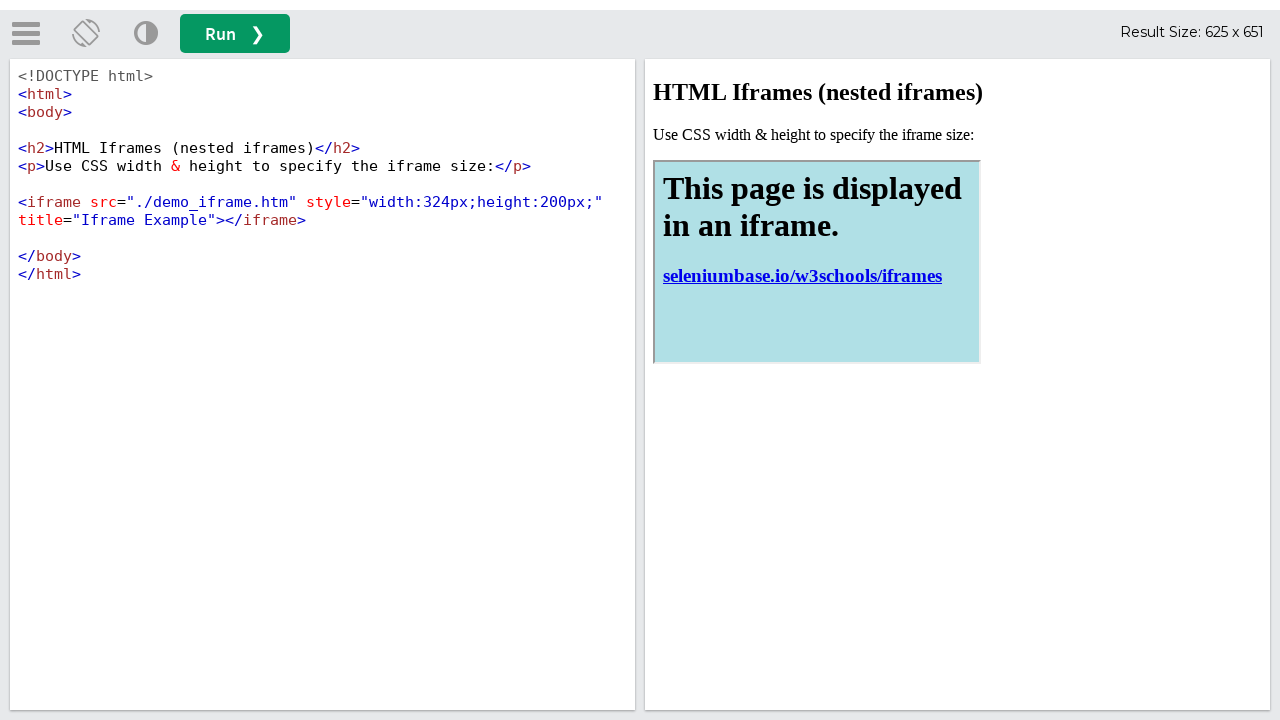

Waited for body element in nested iframe
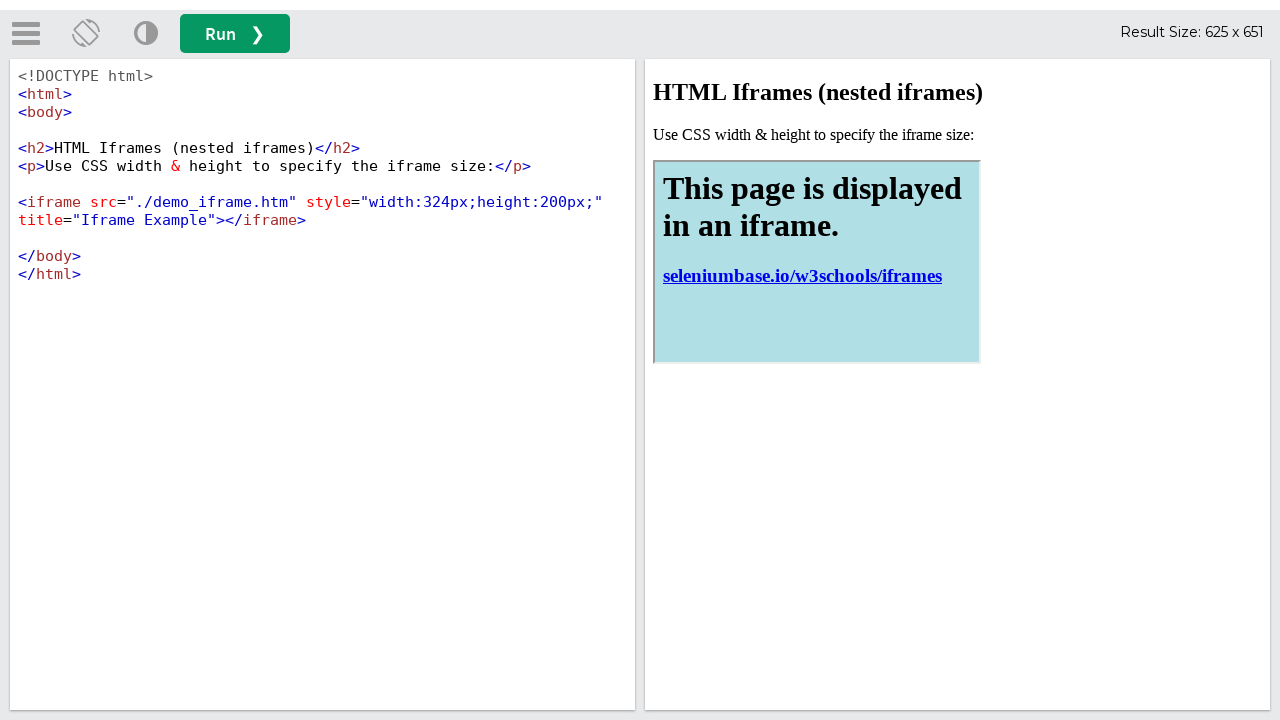

Verified no further nested iframes exist in nested iframe
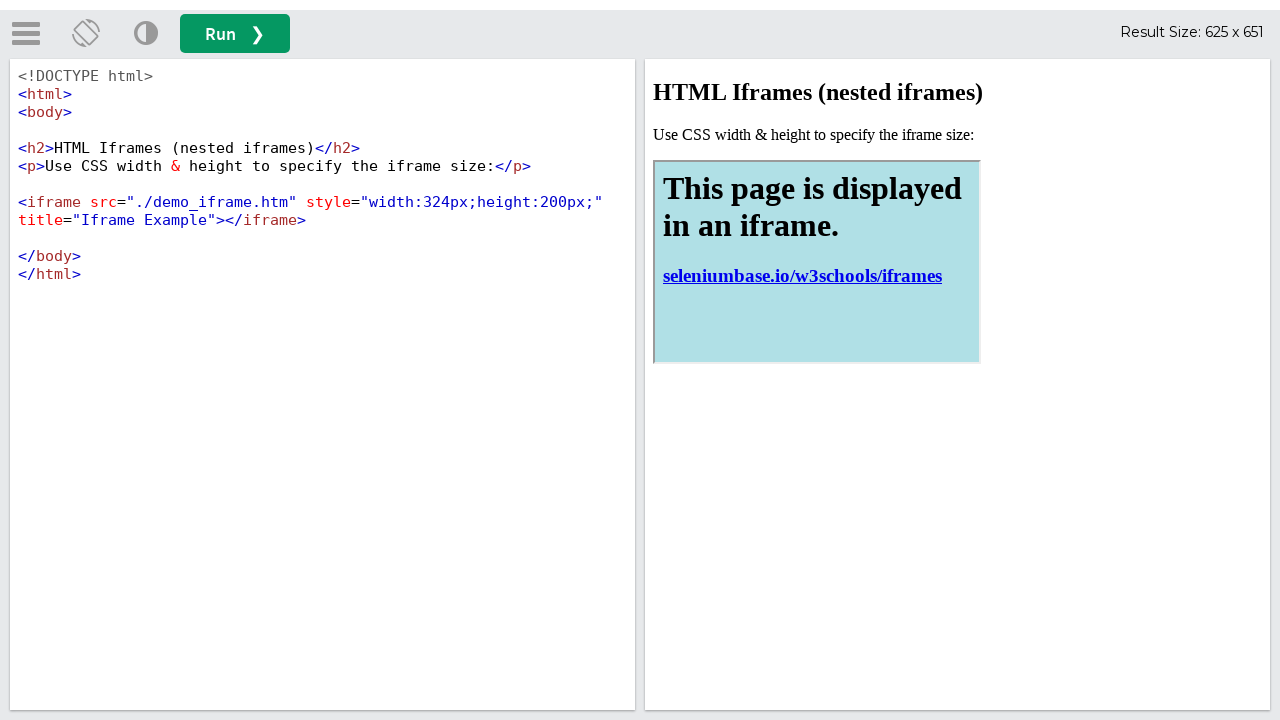

Verified nested iframe element is still present in first iframe
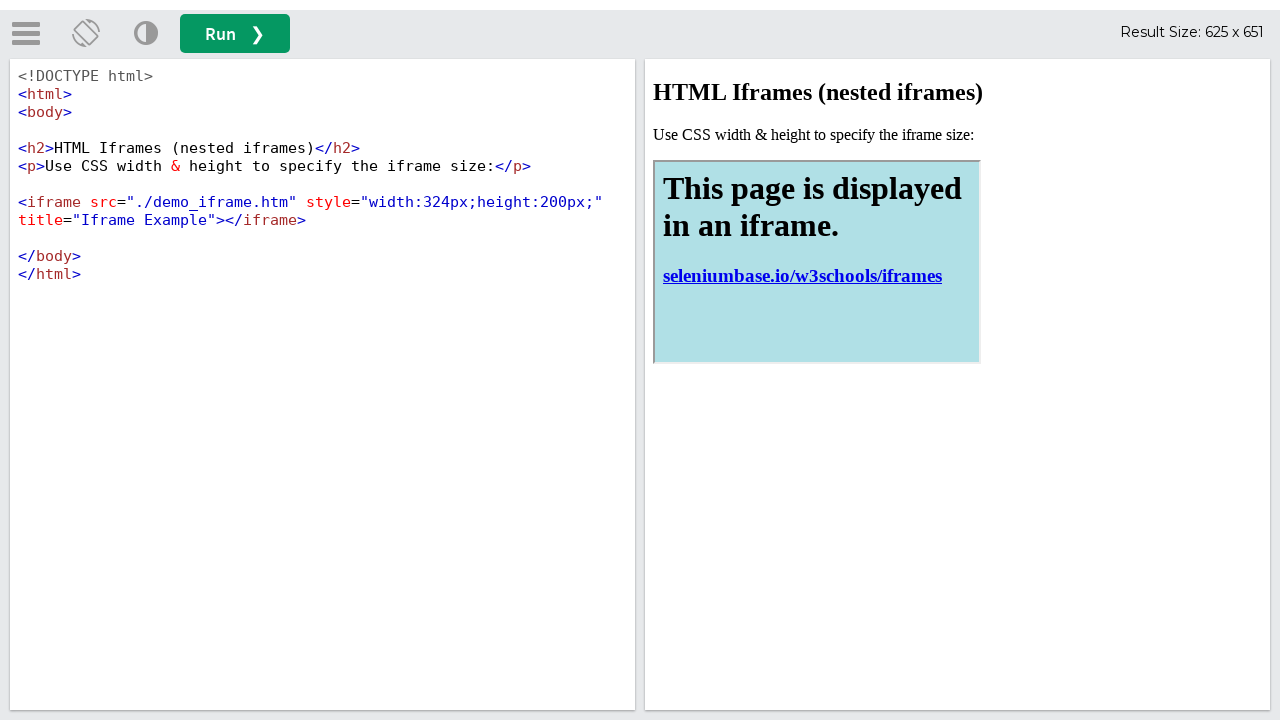

Clicked run button again from default content at (235, 34) on button#runbtn
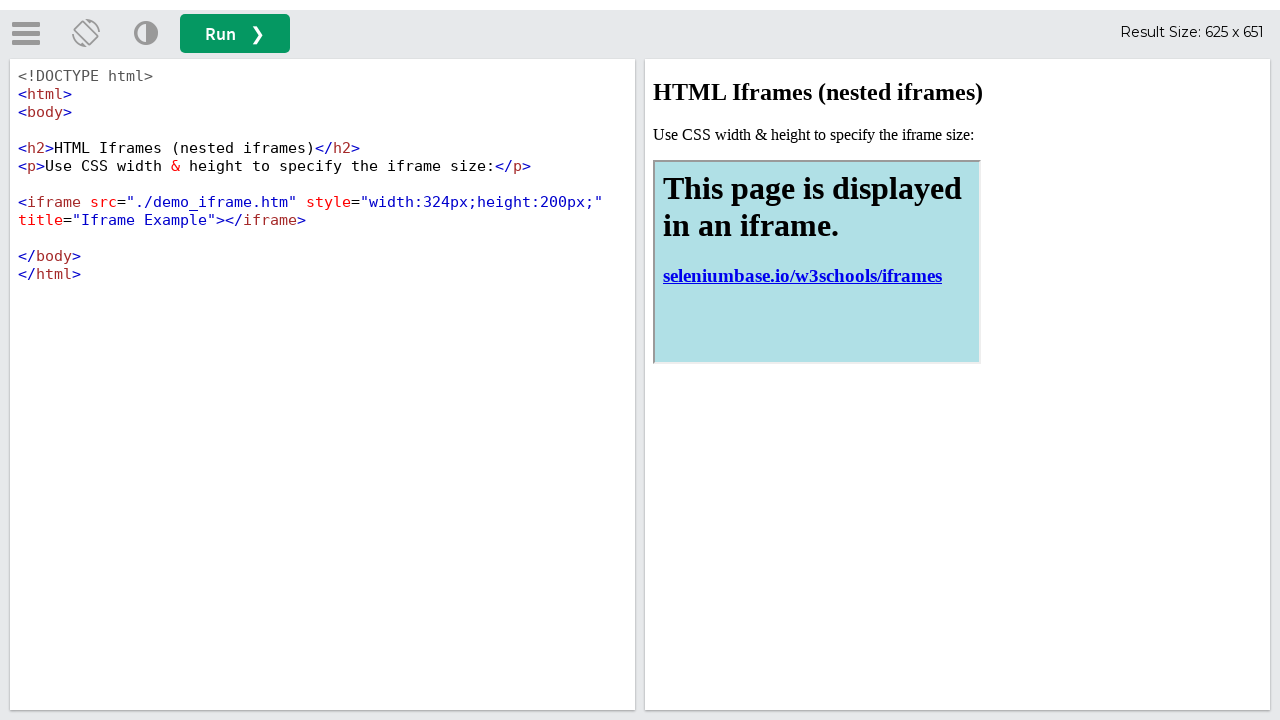

Waited for #iframeResult element in default content
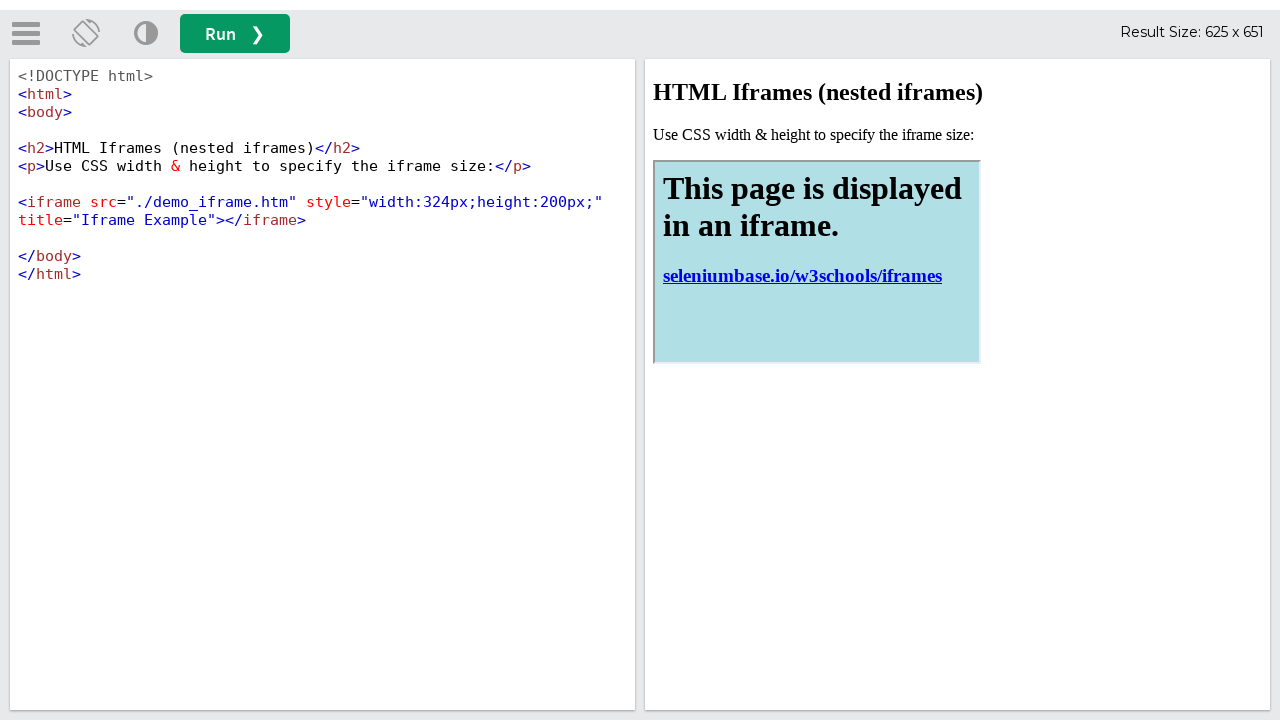

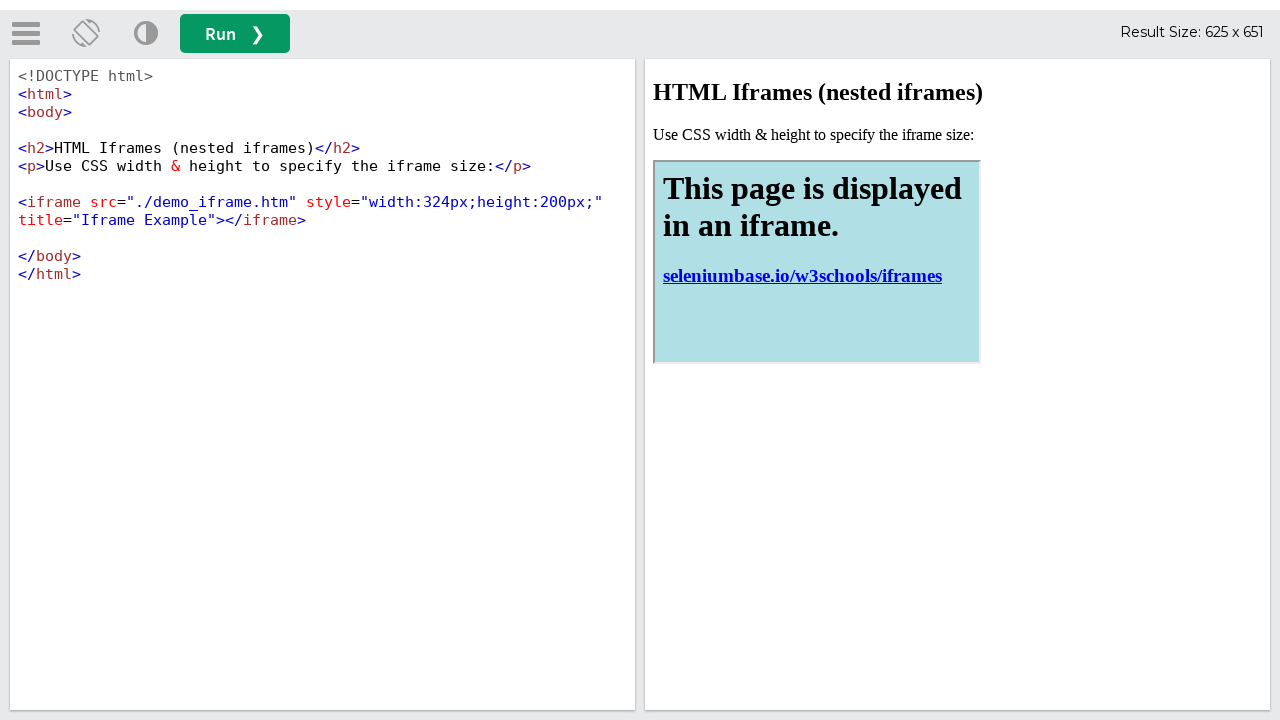